Tests adding a single item to the TodoMVC React todo list and verifies it appears

Starting URL: https://todomvc.com/examples/react/dist/

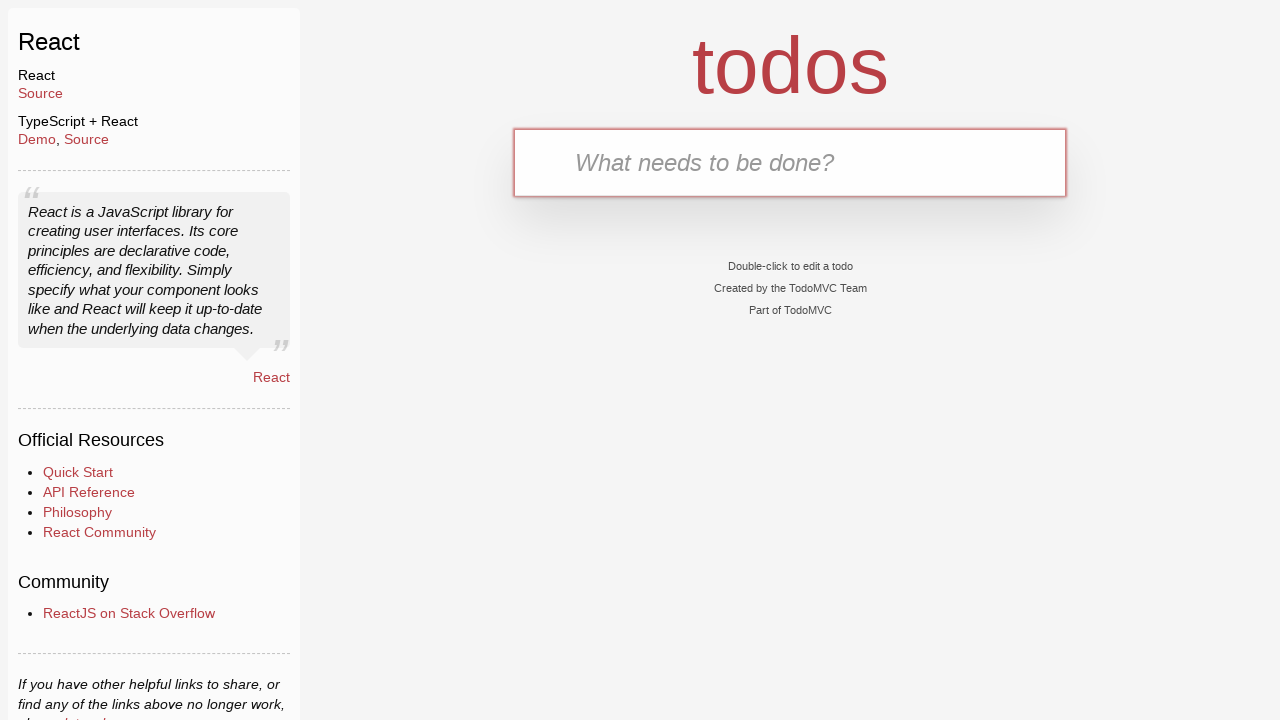

Filled new todo input field with 'Buy Sweets' on .new-todo
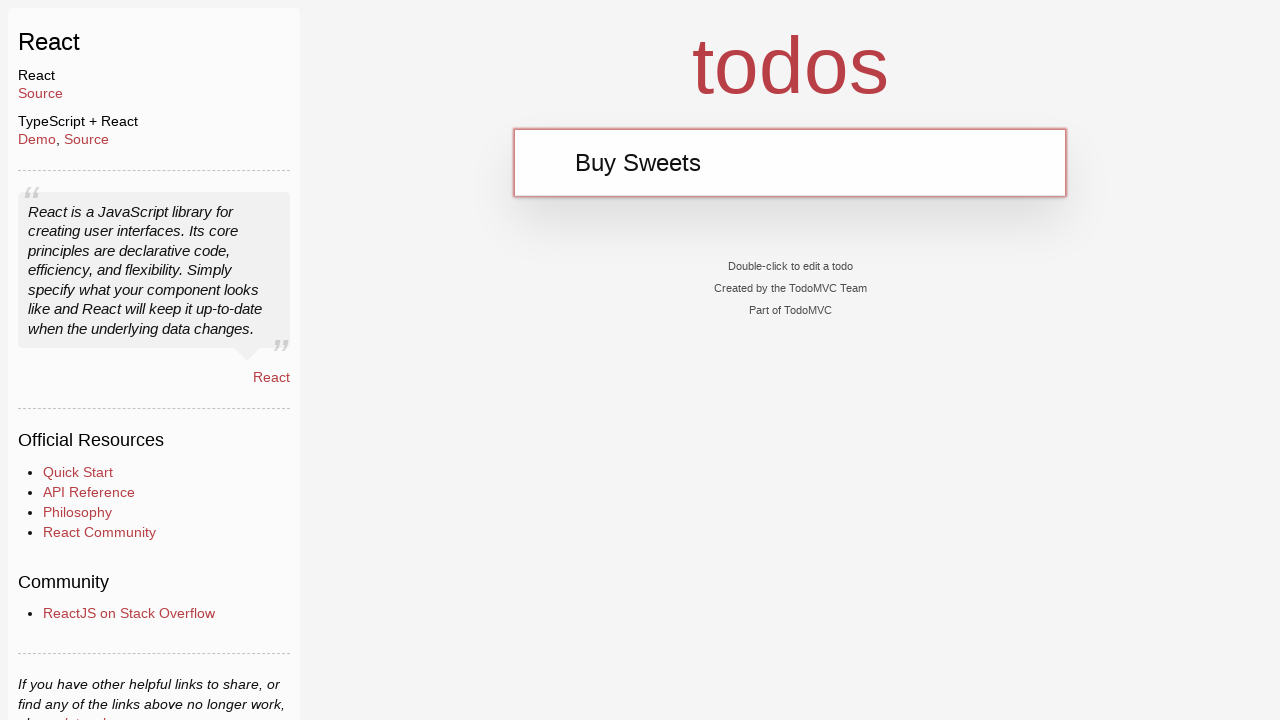

Pressed Enter to add the todo item on .new-todo
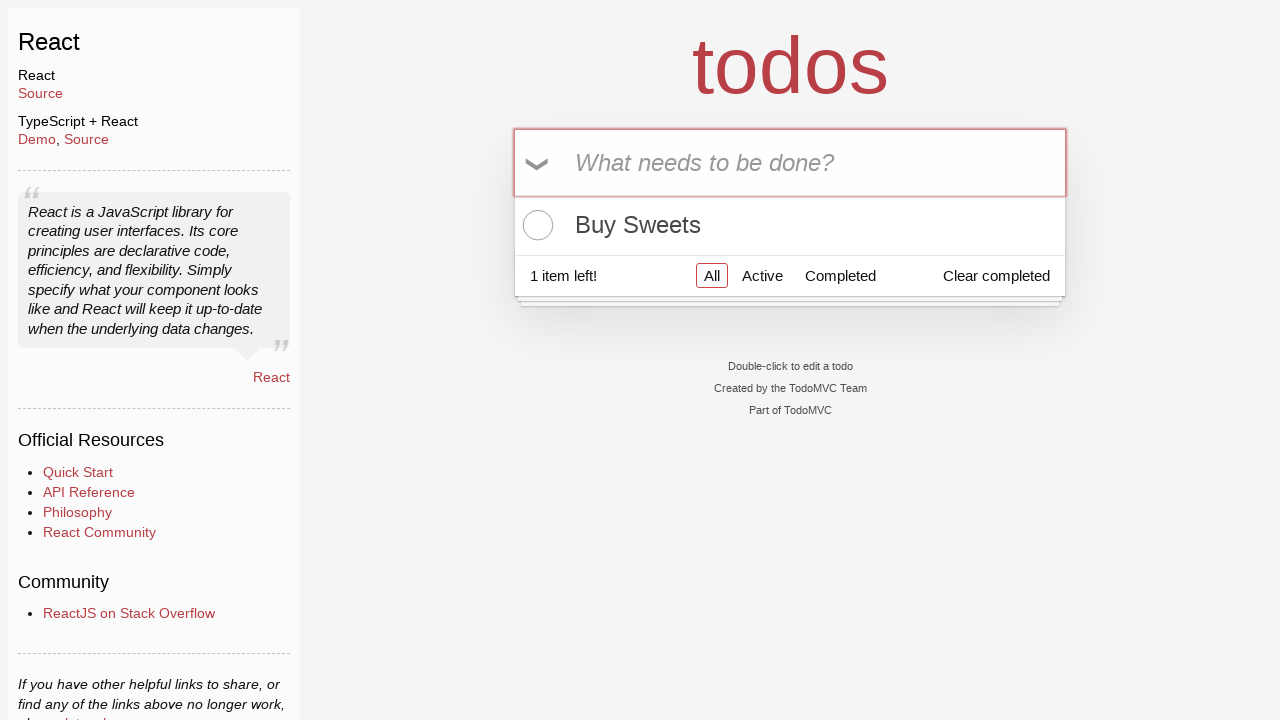

Todo item appeared in the list
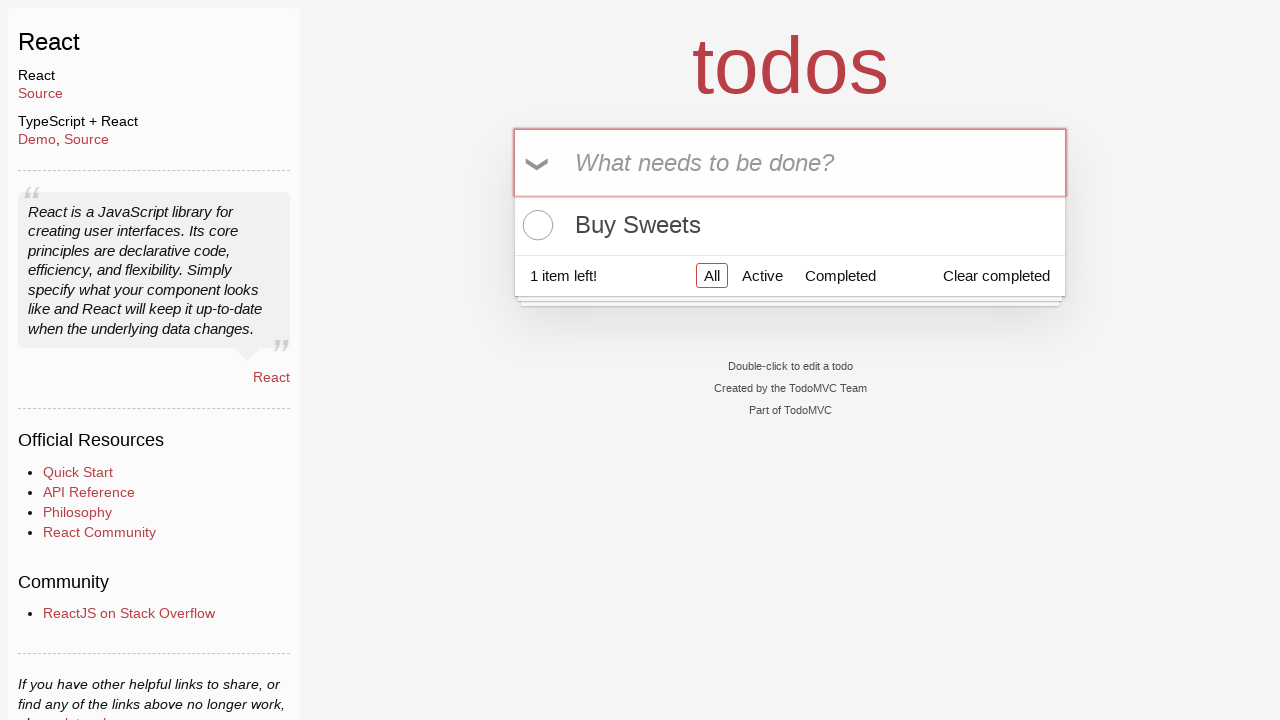

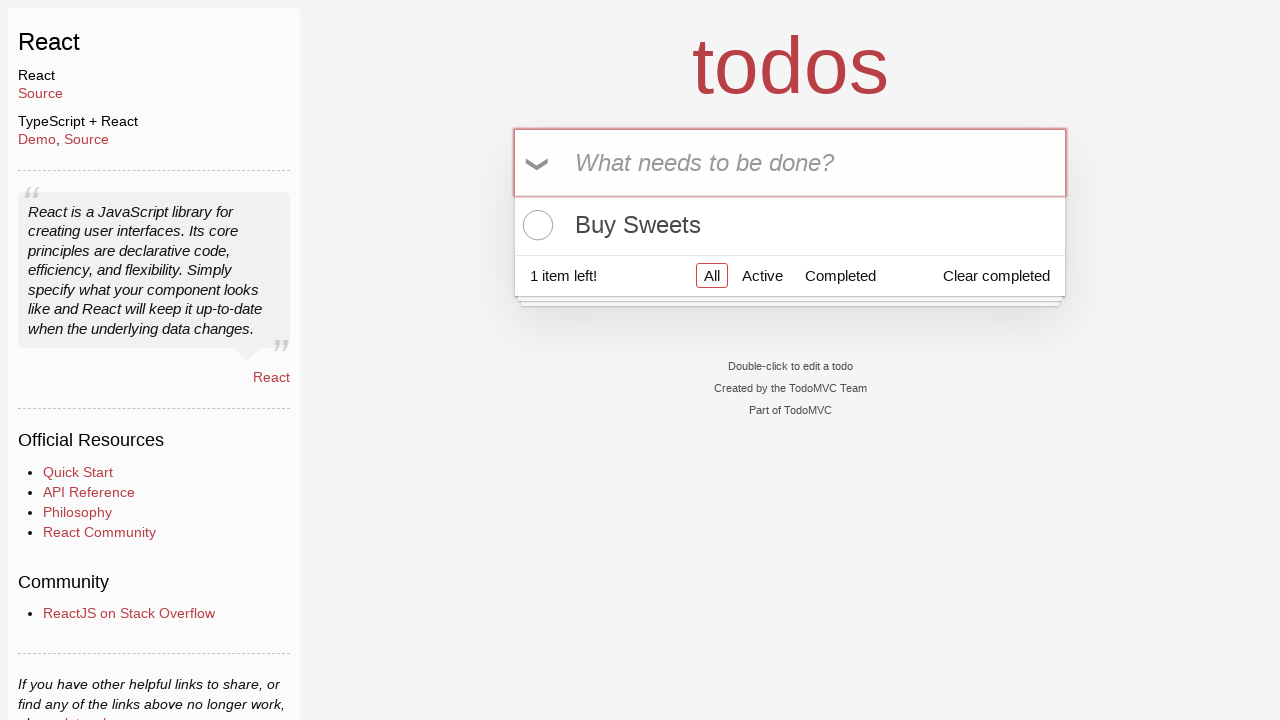